Navigates to a GitHub user's repositories tab and waits for the repository list to load.

Starting URL: https://github.com/fabiandzp?tab=repositories

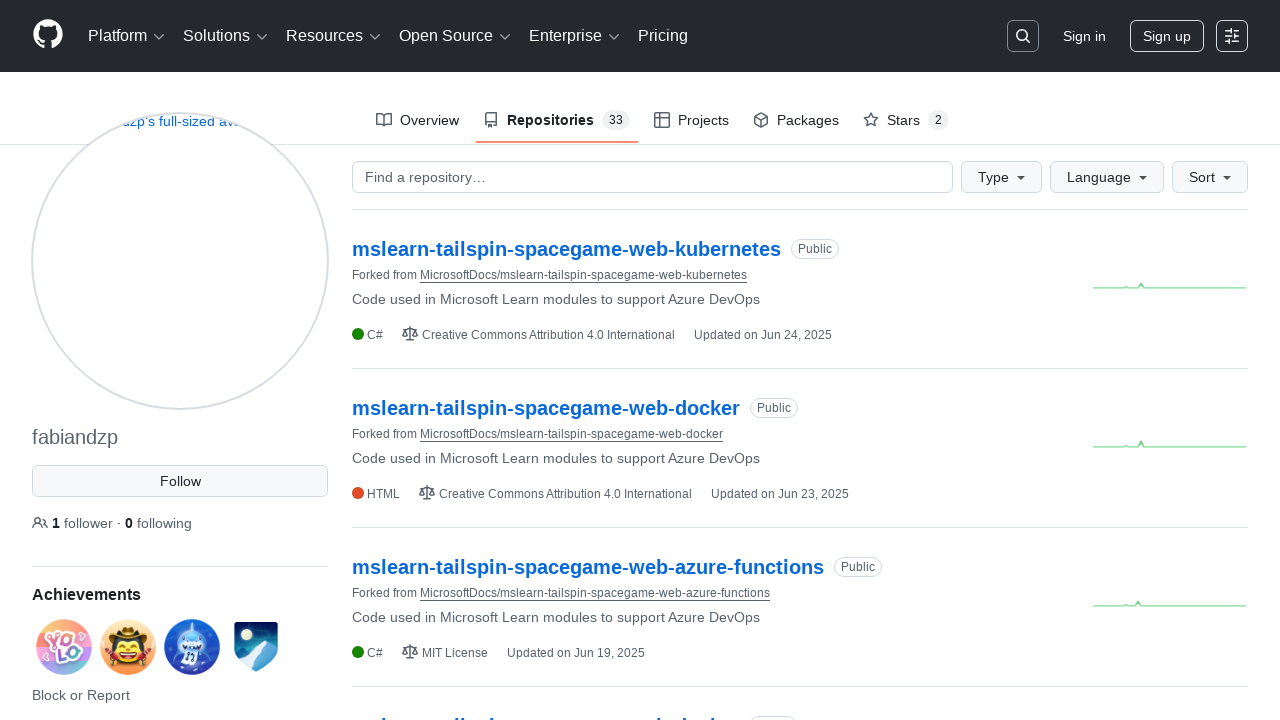

Navigated to GitHub user repositories tab
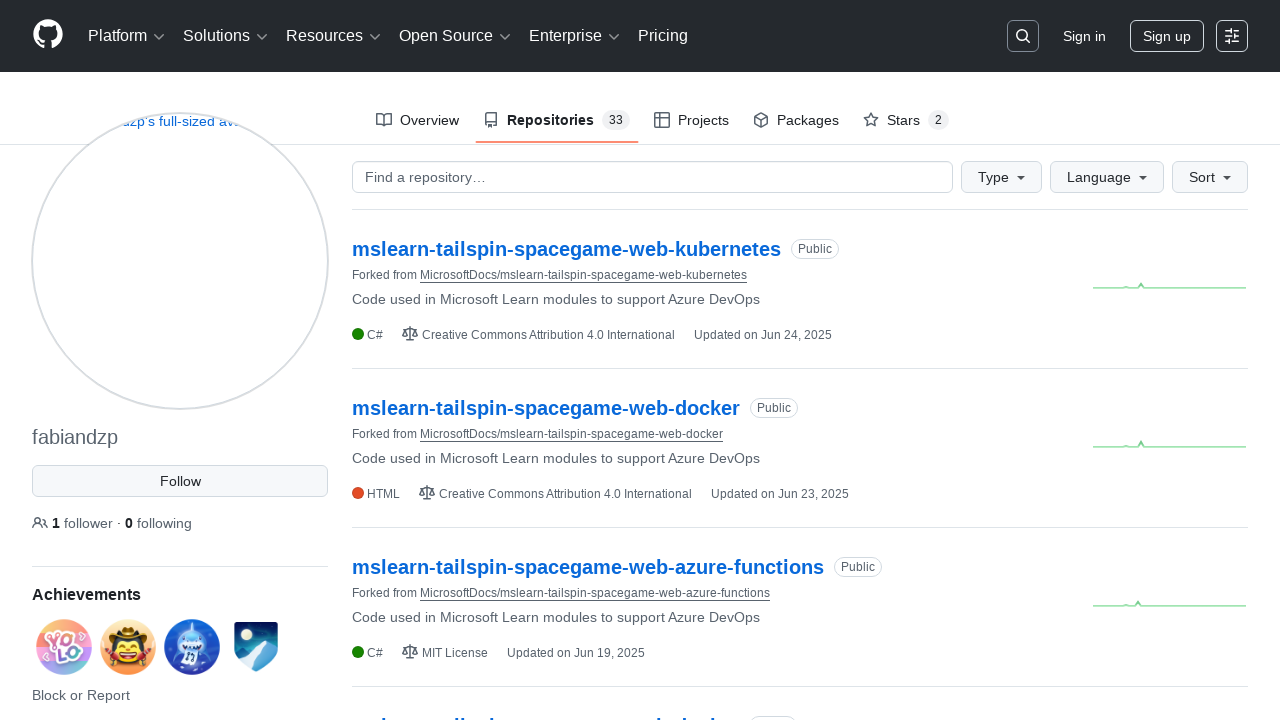

Repository list selector loaded
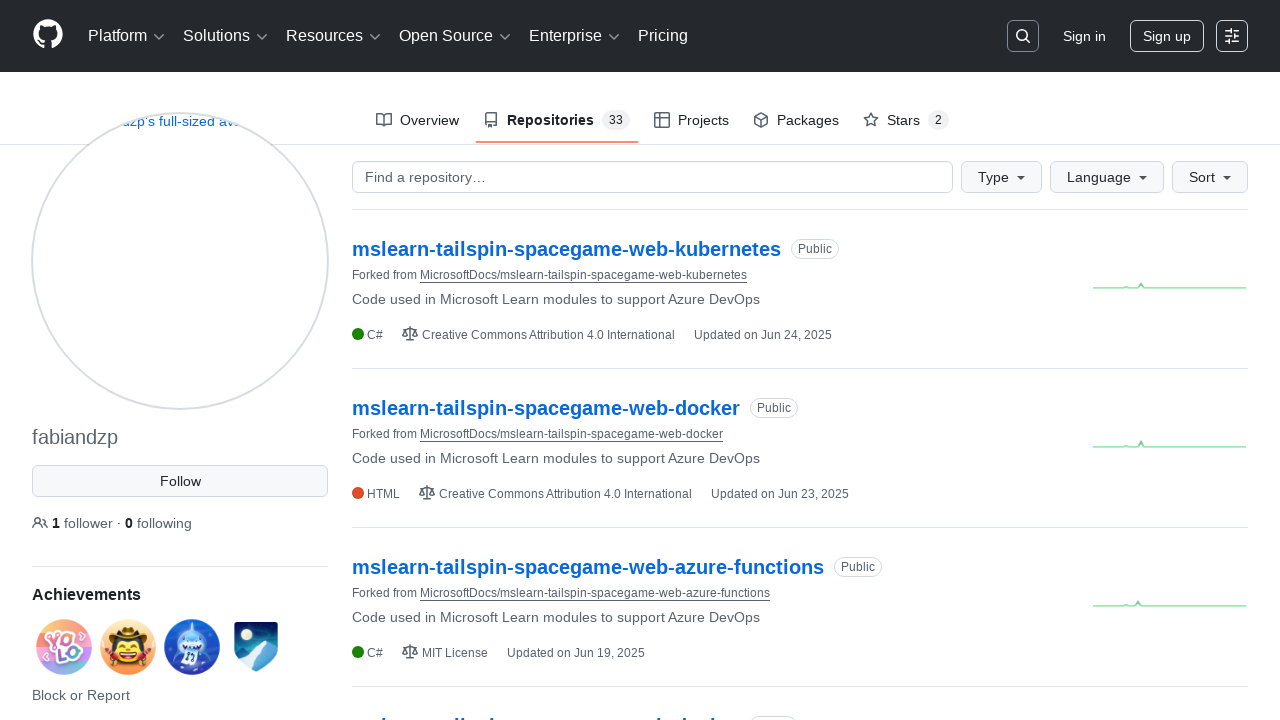

First repository item is visible and ready
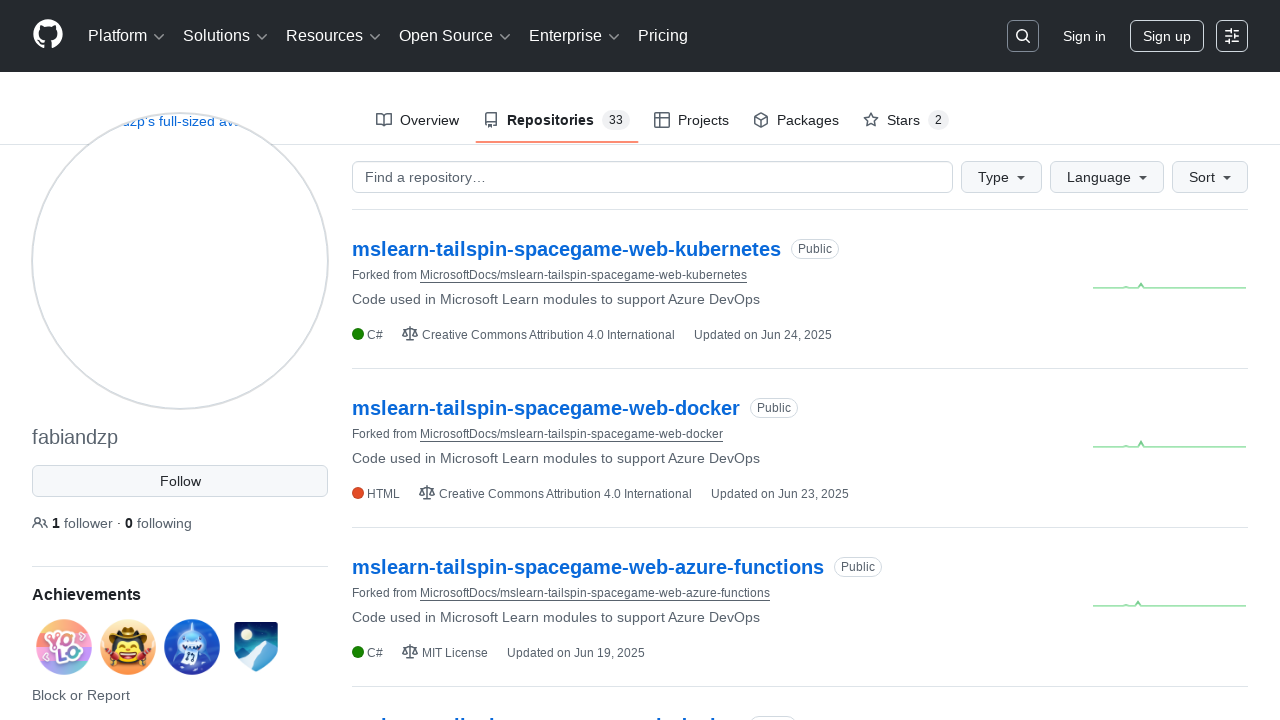

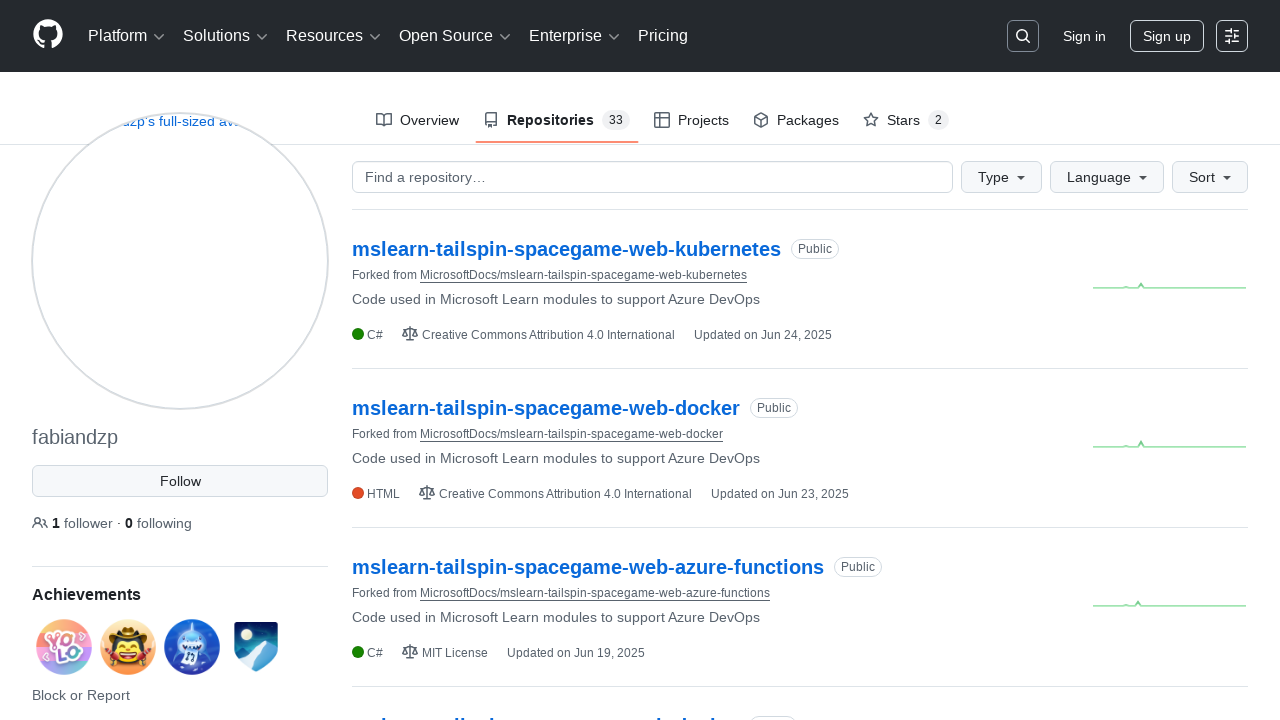